Tests the Top Lists menu navigation by clicking on it and verifying all expected submenu items are displayed

Starting URL: https://www.99-bottles-of-beer.net

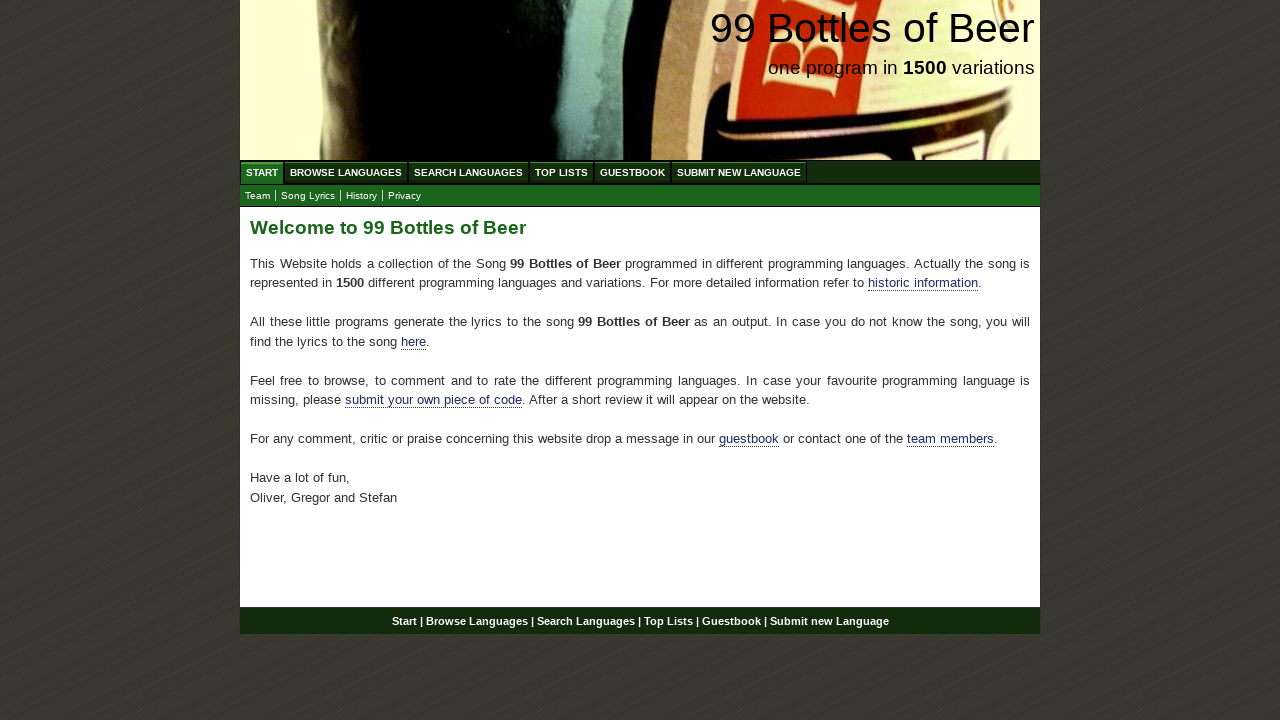

Clicked on the Top Lists menu item (4th menu item) at (562, 172) on #menu li:nth-child(4) a
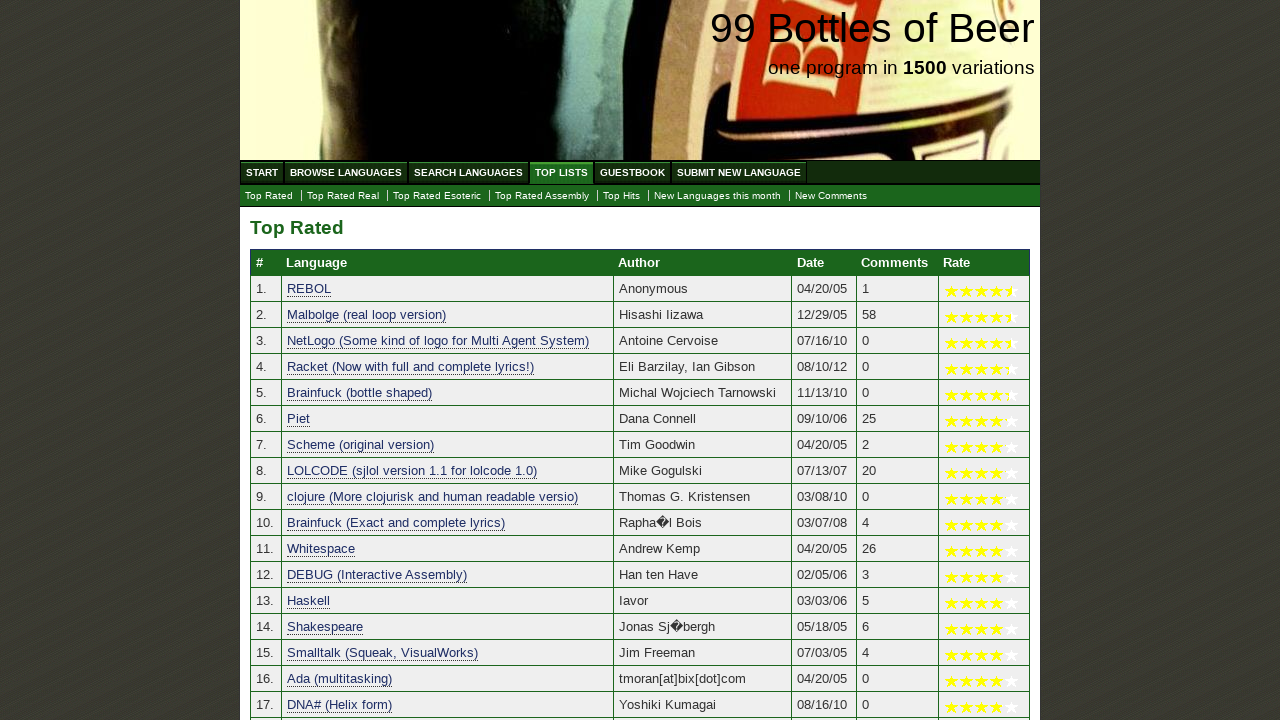

Submenu items loaded and are visible
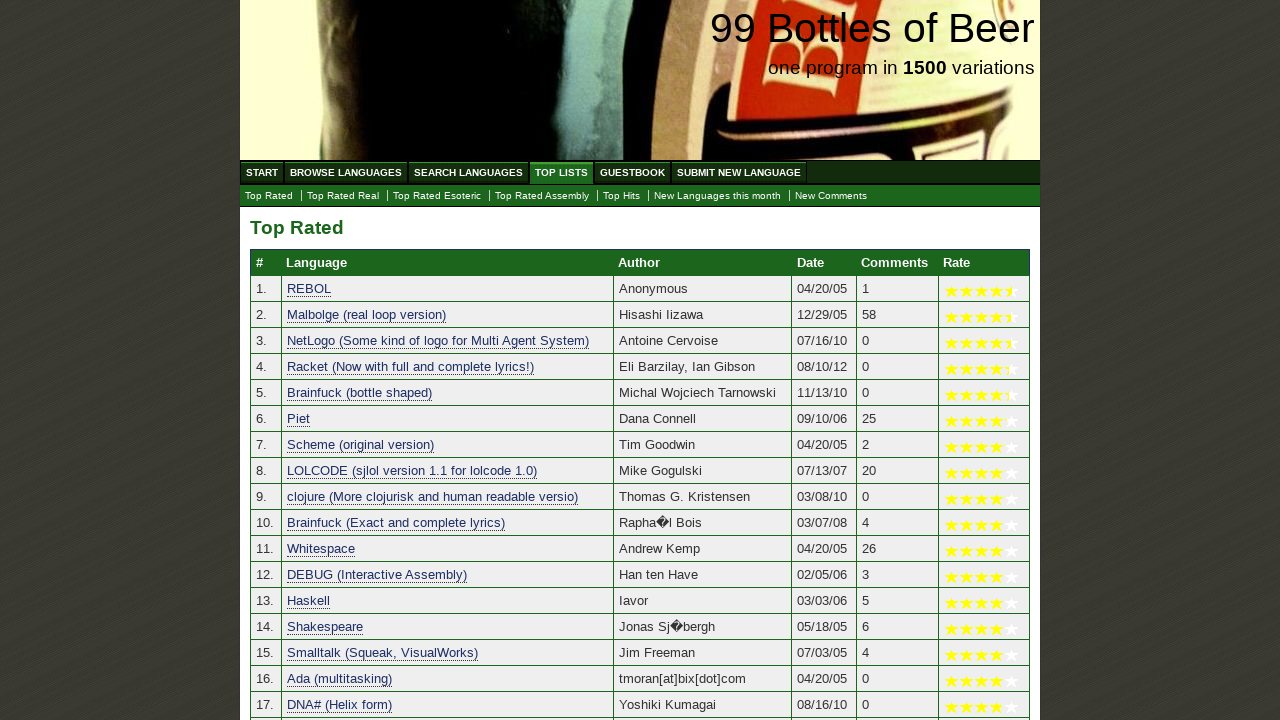

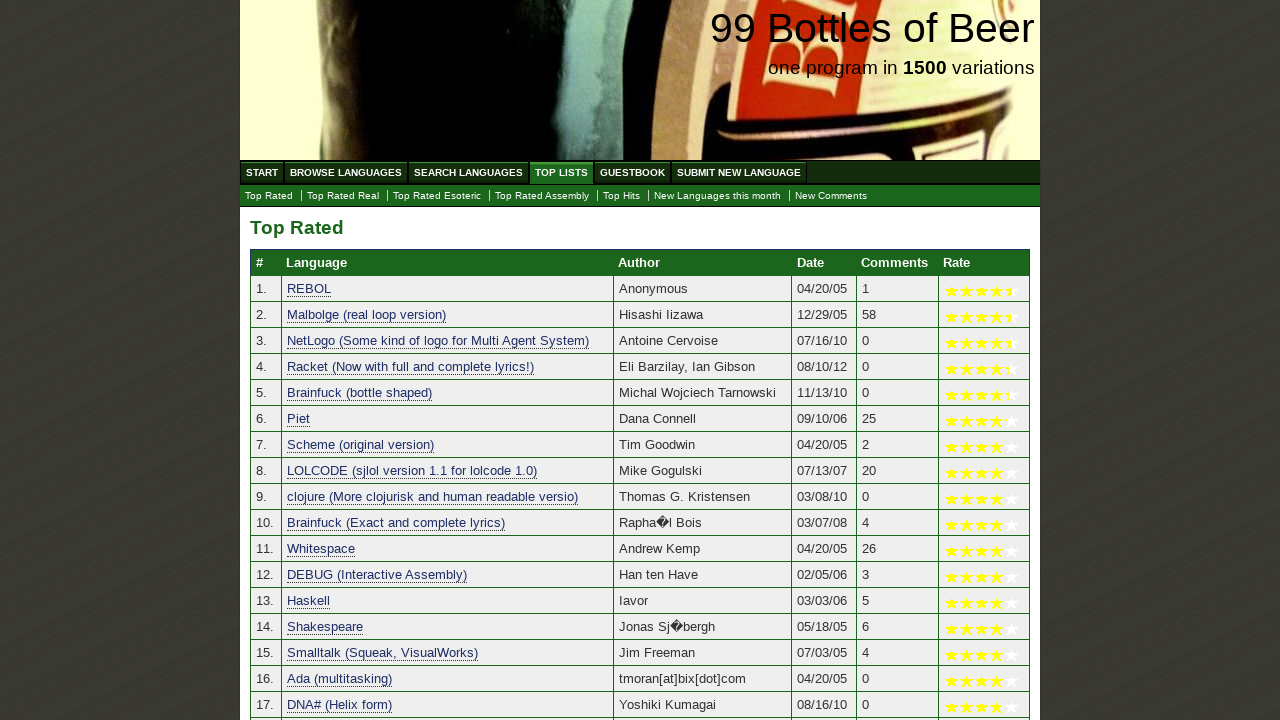